Tests drag and drop functionality by dragging an element directly onto a target element, then verifies the drop was successful.

Starting URL: https://www.selenium.dev/selenium/web/mouse_interaction.html

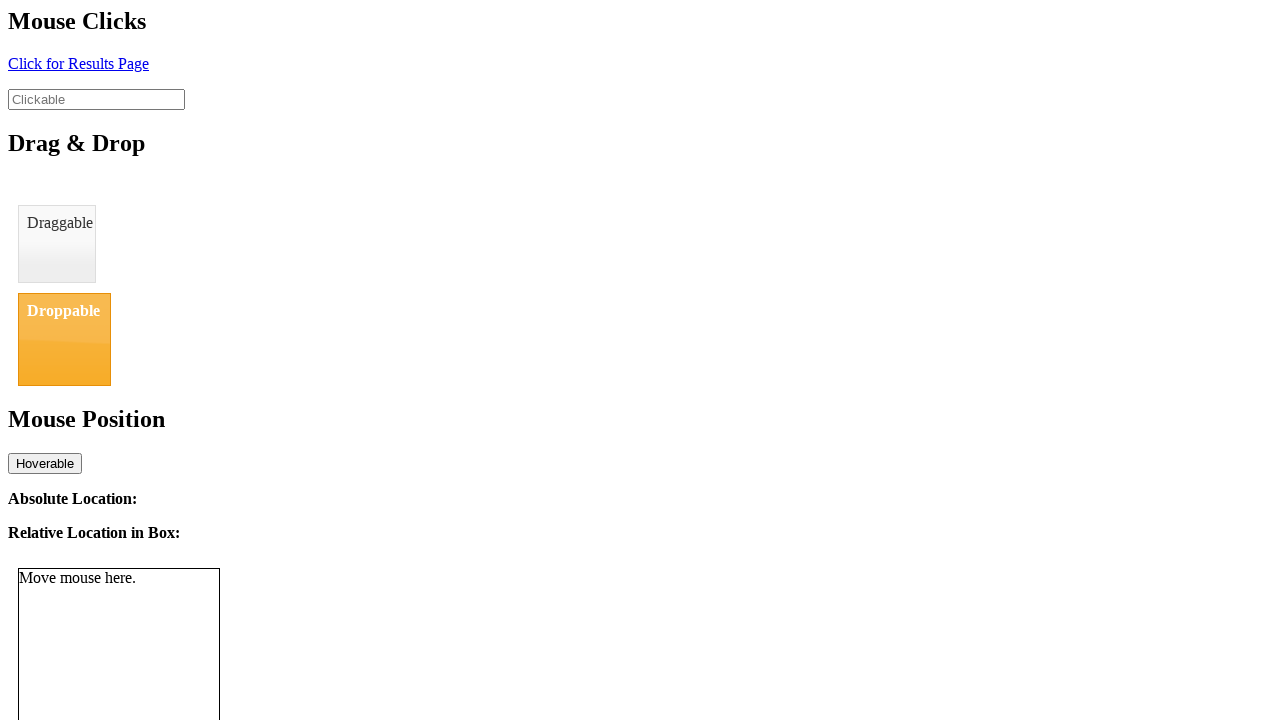

Navigated to mouse interaction test page
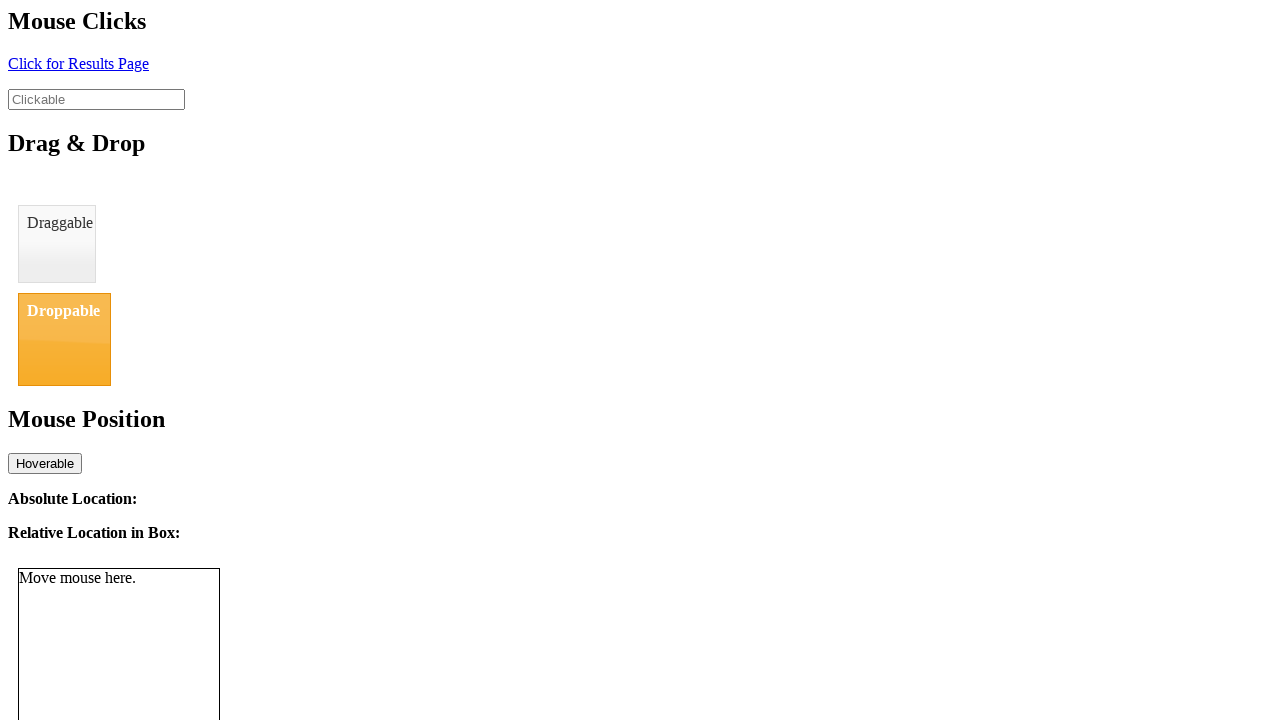

Located draggable element
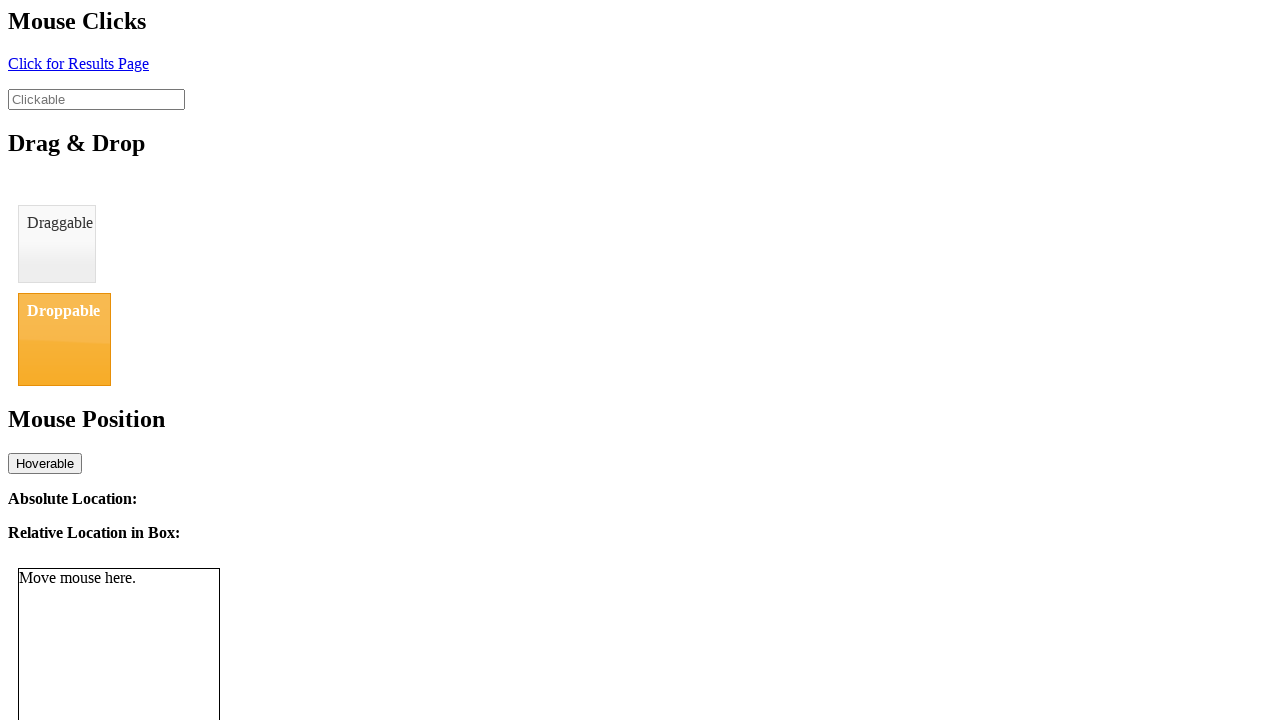

Located droppable target element
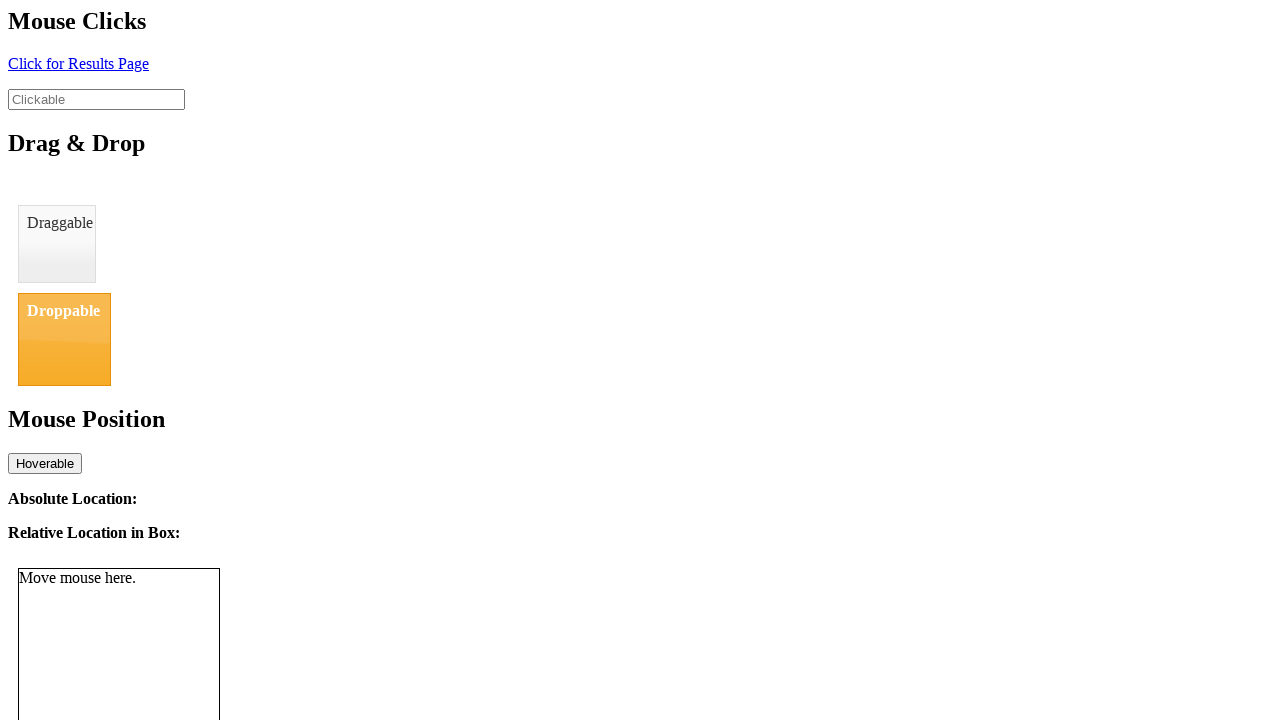

Dragged element onto target element at (64, 339)
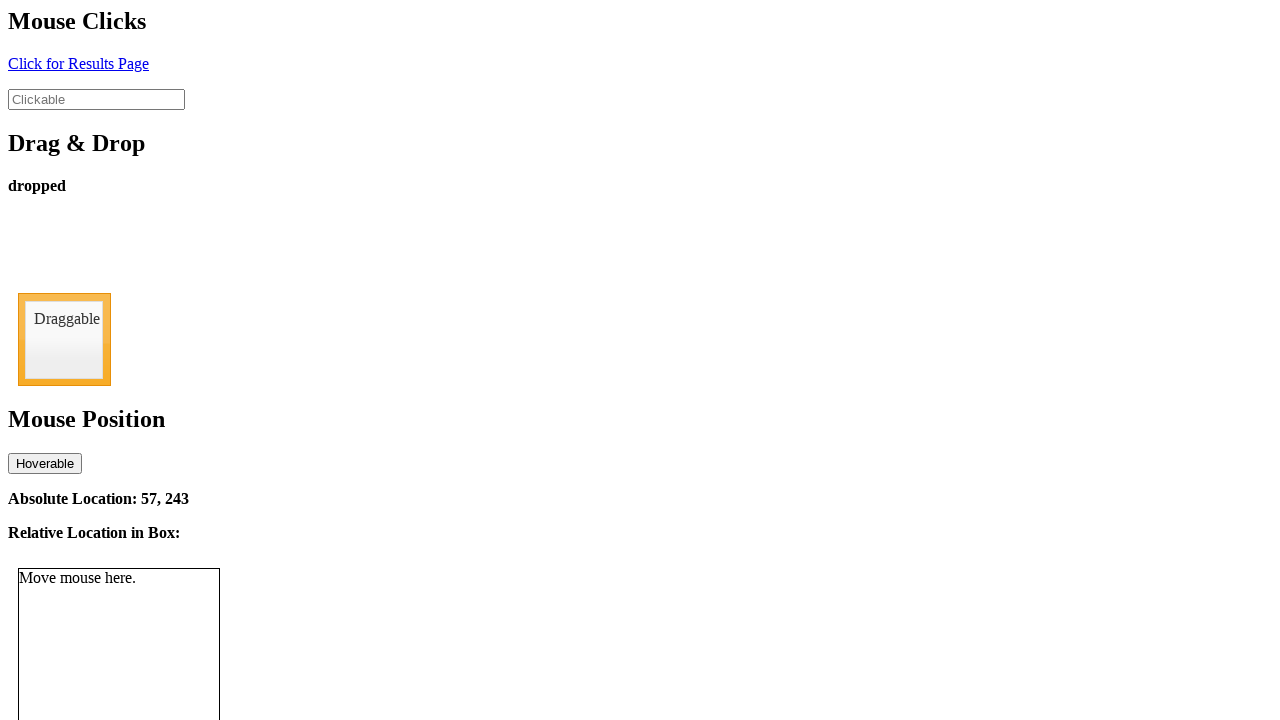

Retrieved drop status text content
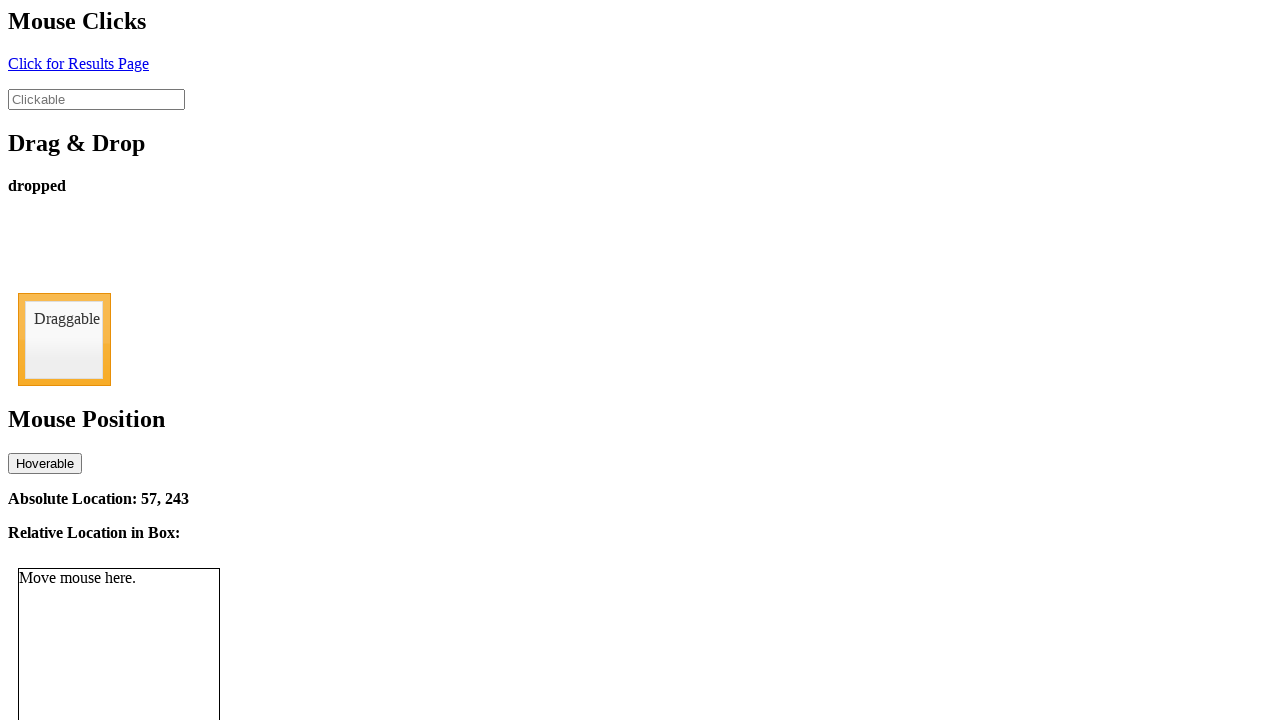

Verified drop was successful - status is 'dropped'
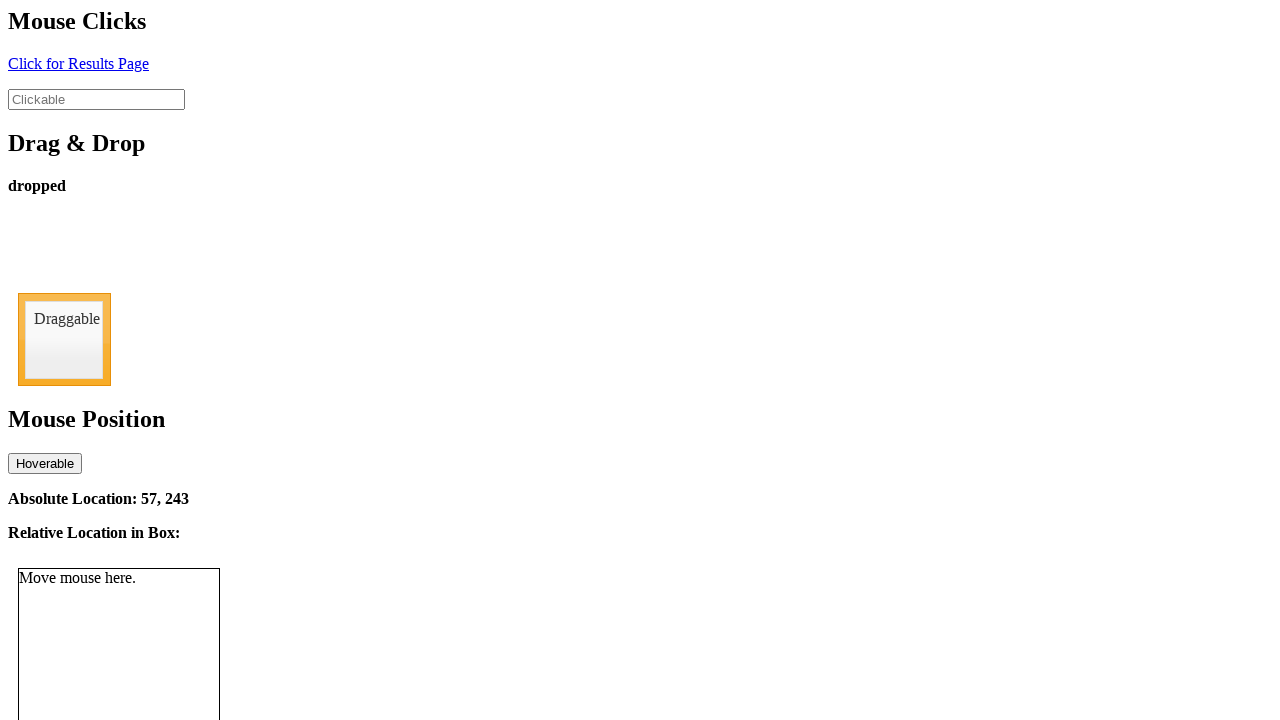

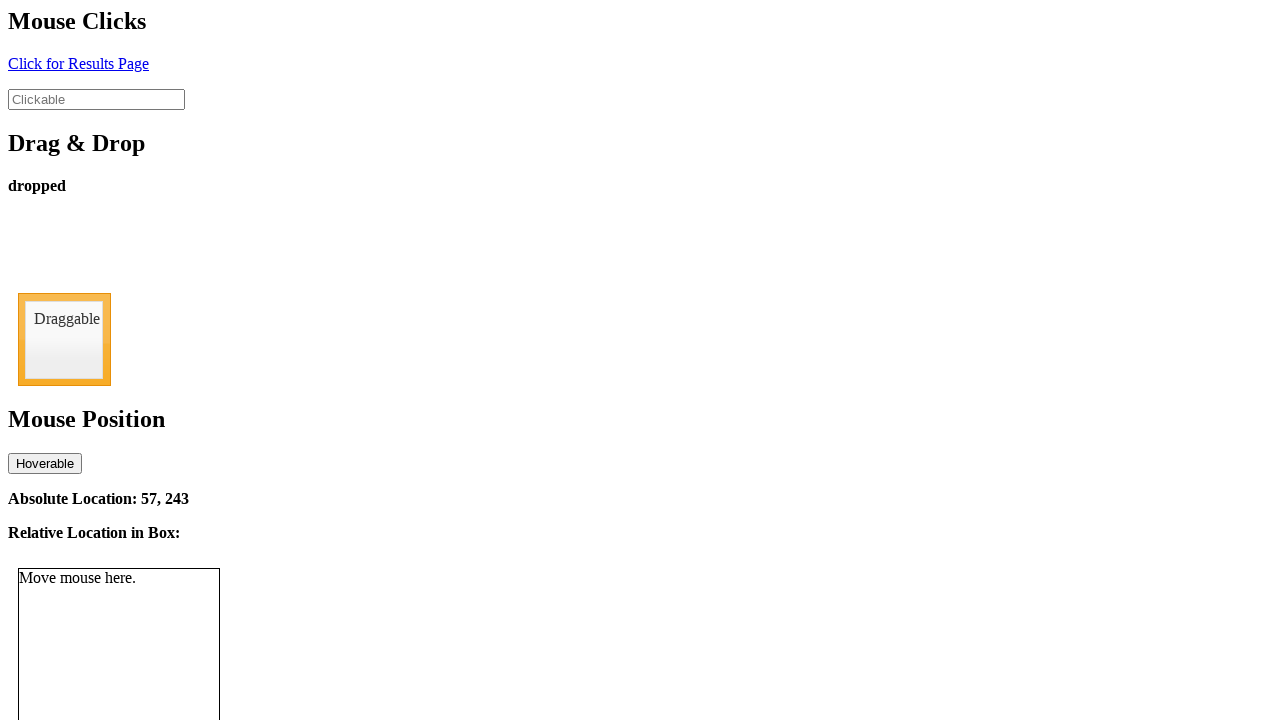